Tests growl notification functionality by clicking an Info button and waiting for the notification message to appear

Starting URL: https://www.leafground.com/messages.xhtml

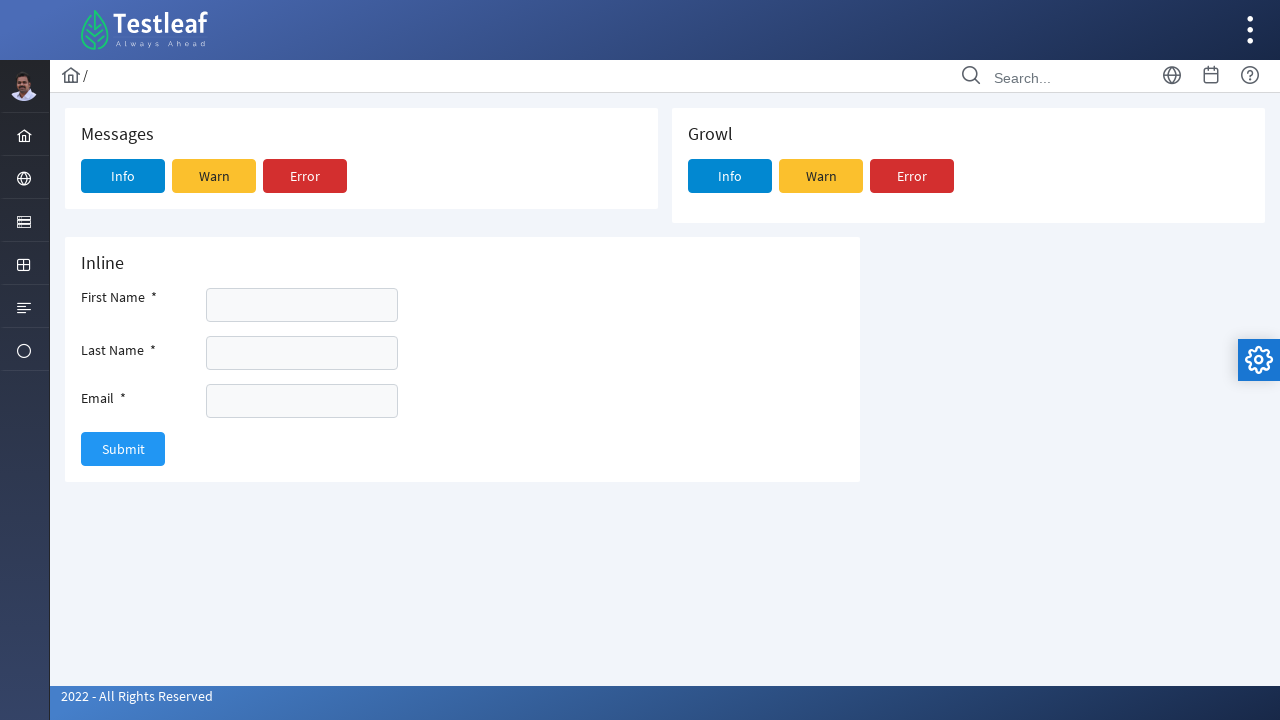

Clicked Info button to trigger growl notification at (730, 176) on xpath=//h5[text()='Growl']/following::form/button/span[text()='Info']
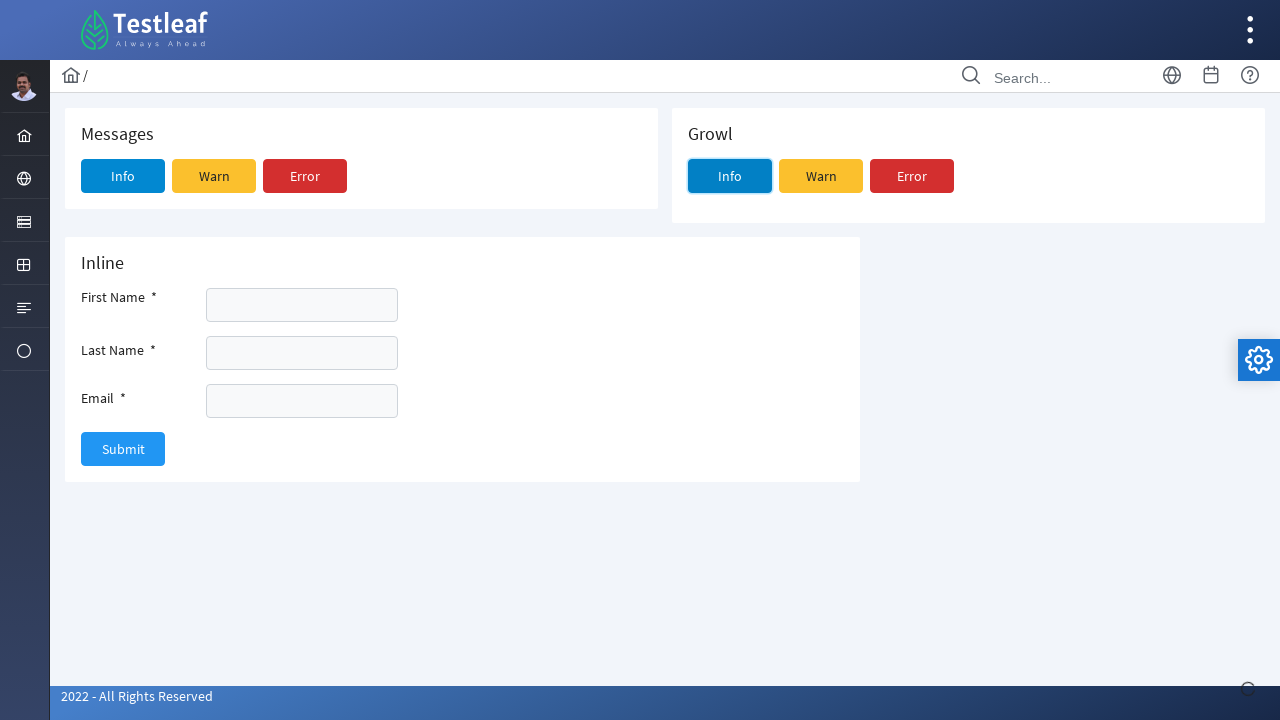

Growl notification message appeared
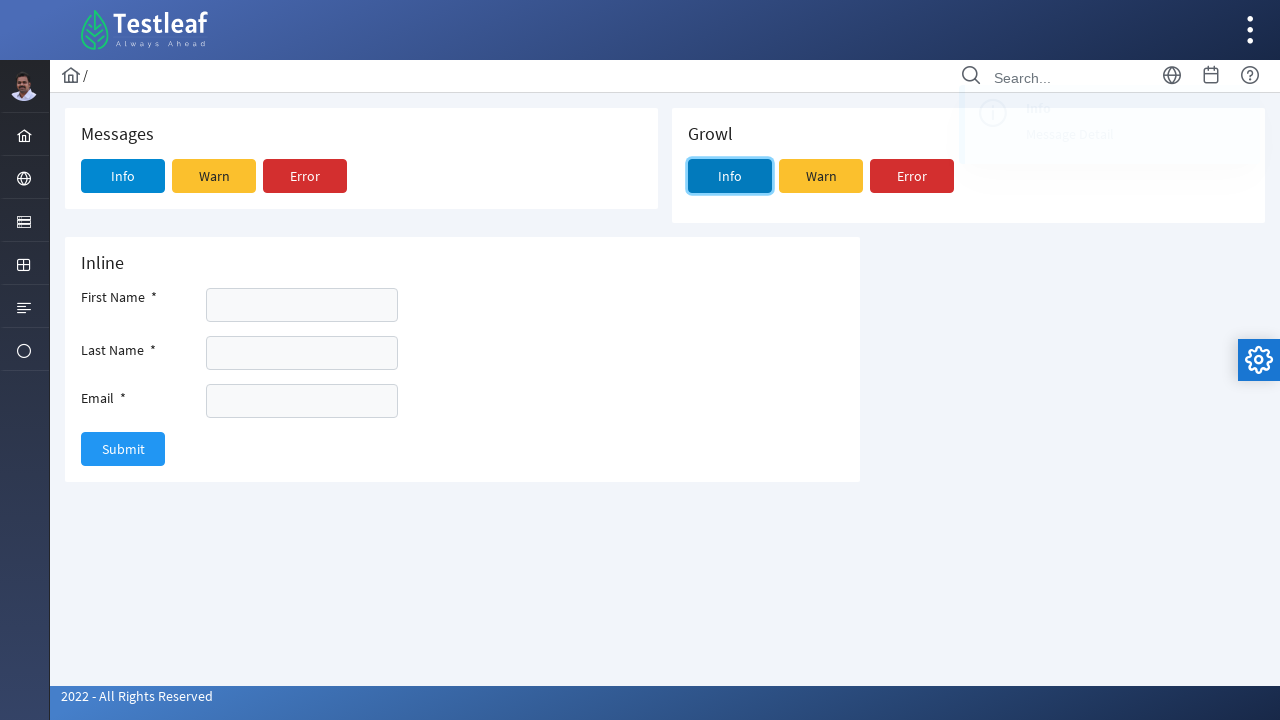

Extracted growl message text: InfoMessage Detail
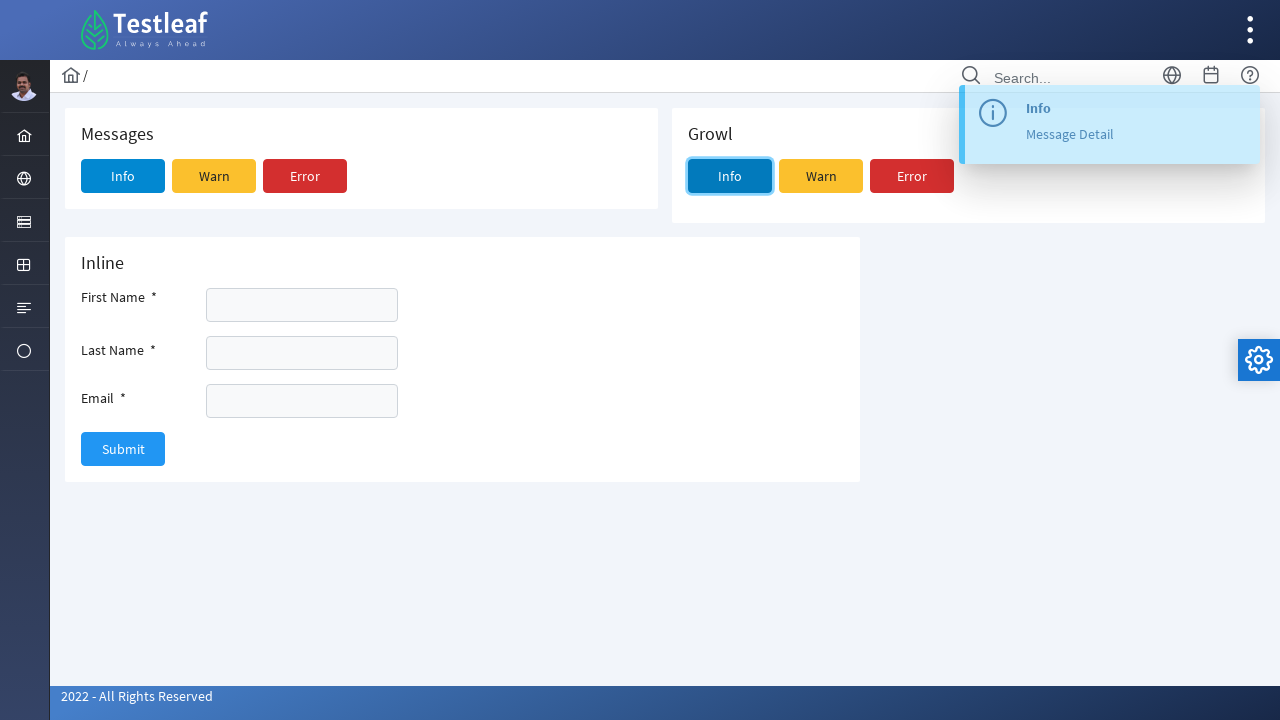

Printed growl message: InfoMessage Detail
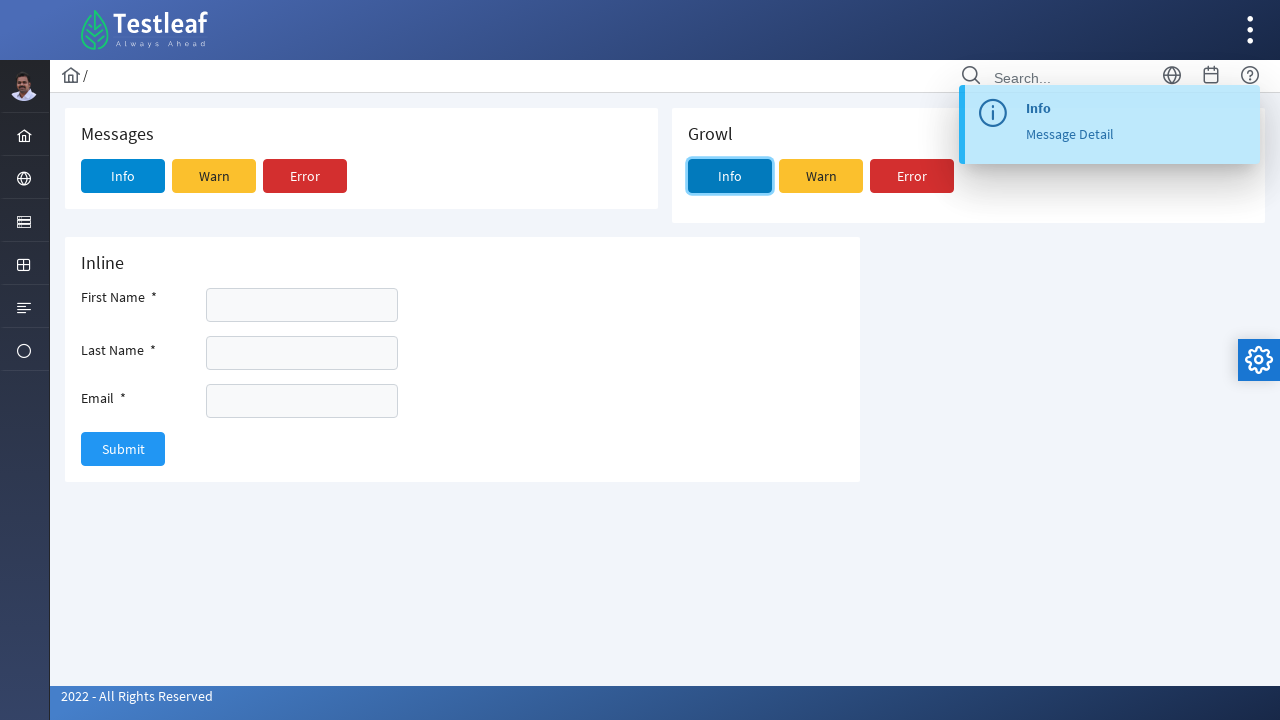

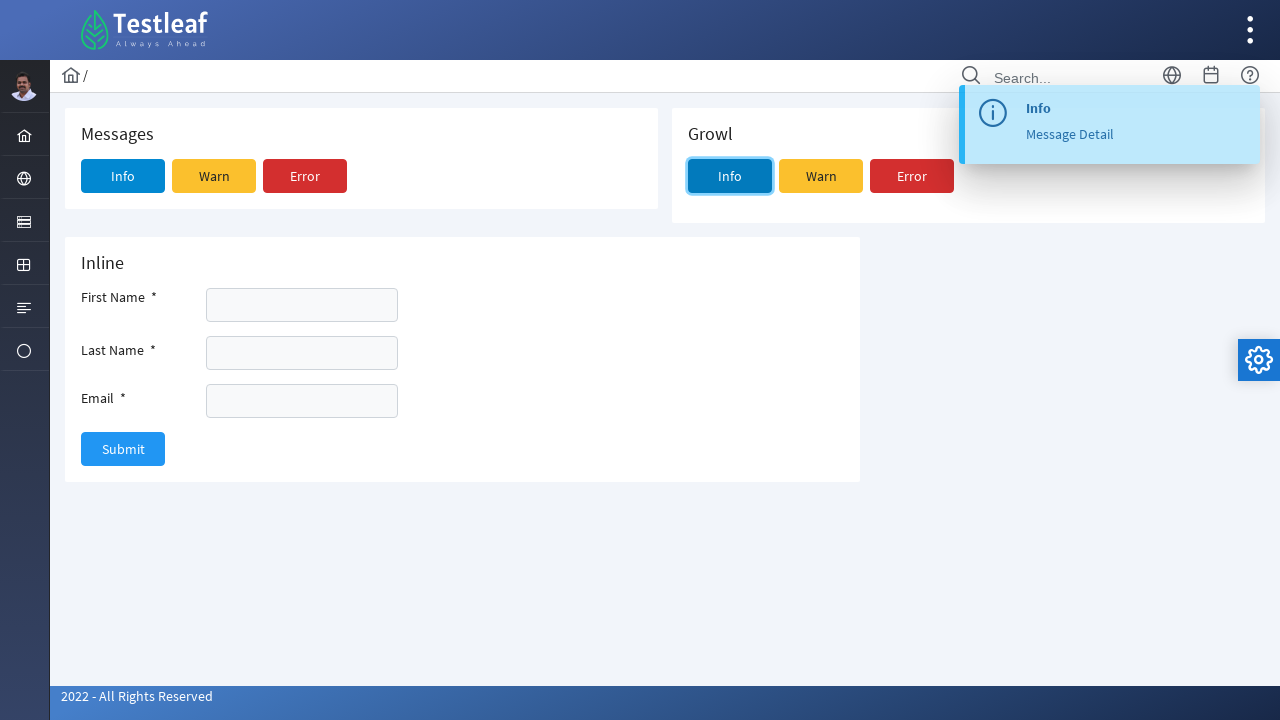